Tests checkbox interaction by finding and clicking the first checkbox on the page

Starting URL: https://the-internet.herokuapp.com/checkboxes

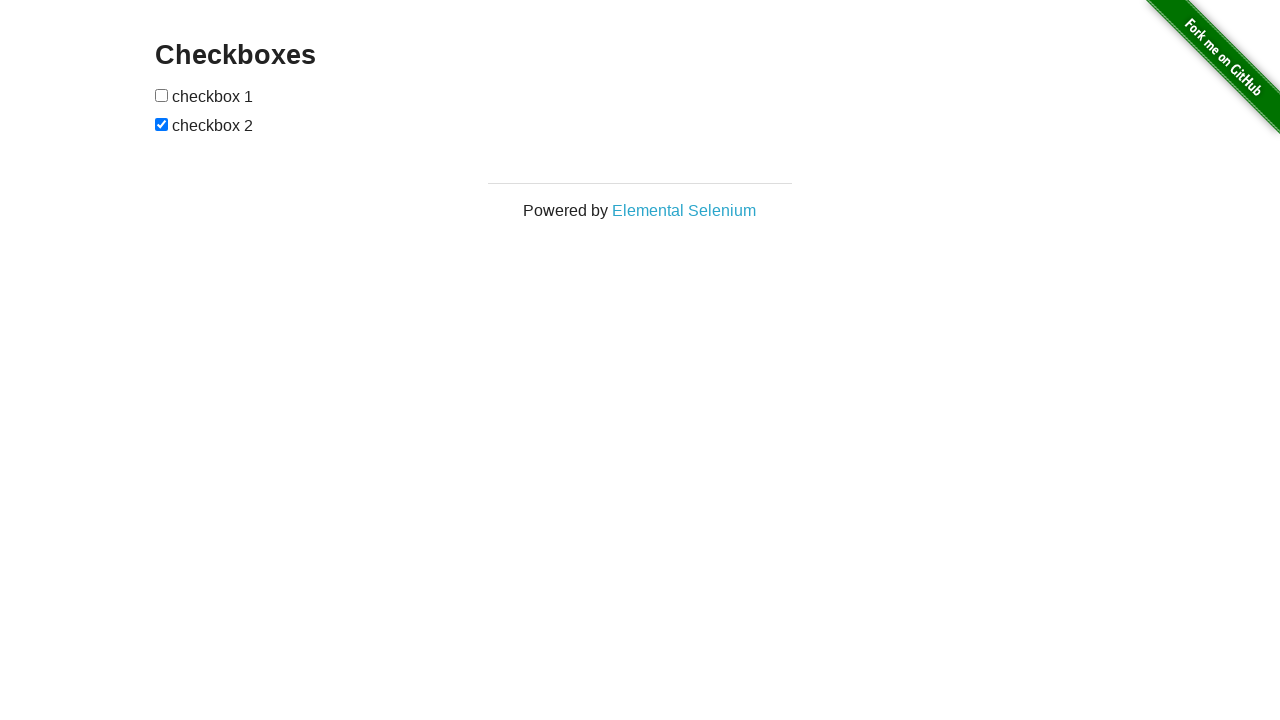

Located all checkboxes on the page
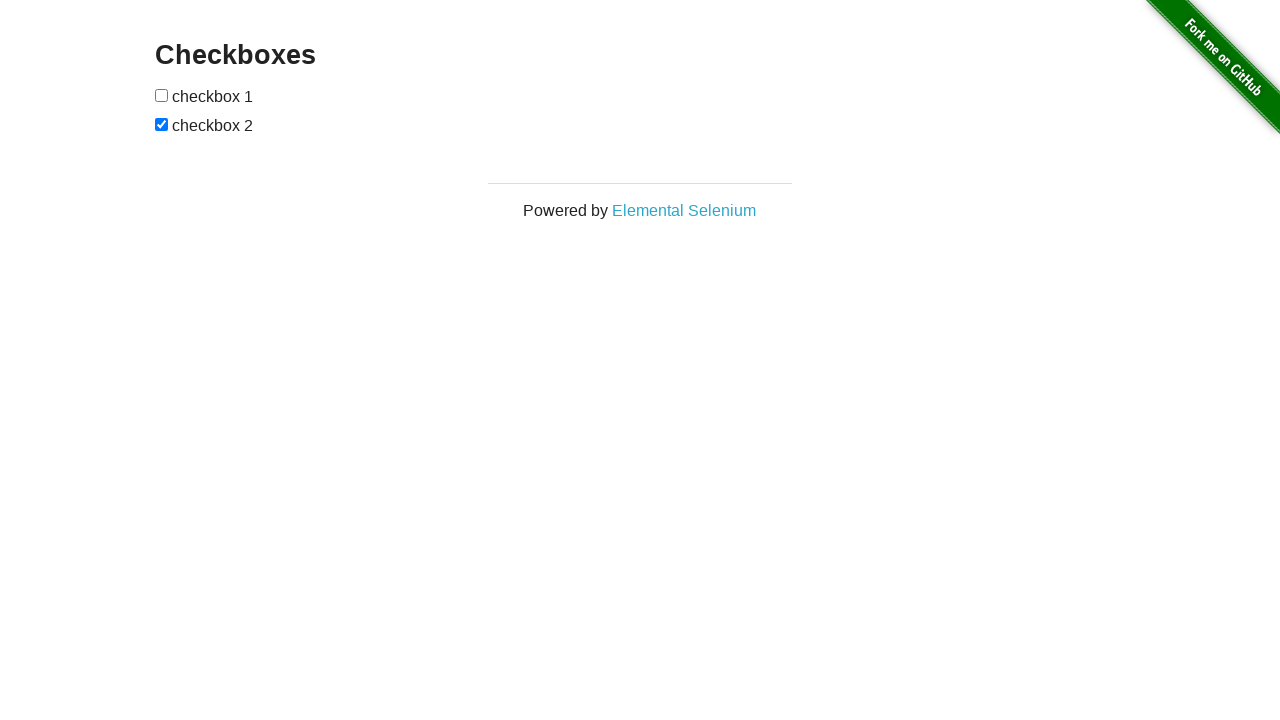

Clicked the first checkbox at (162, 95) on input[type='checkbox'] >> nth=0
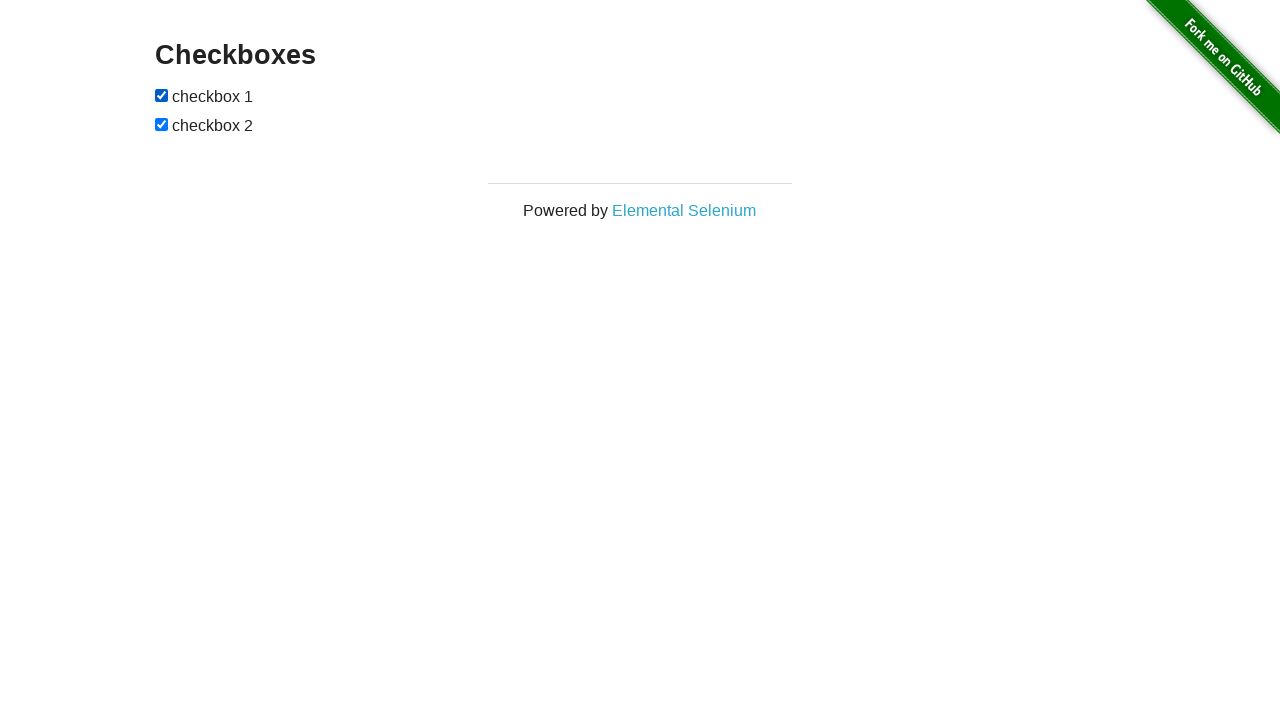

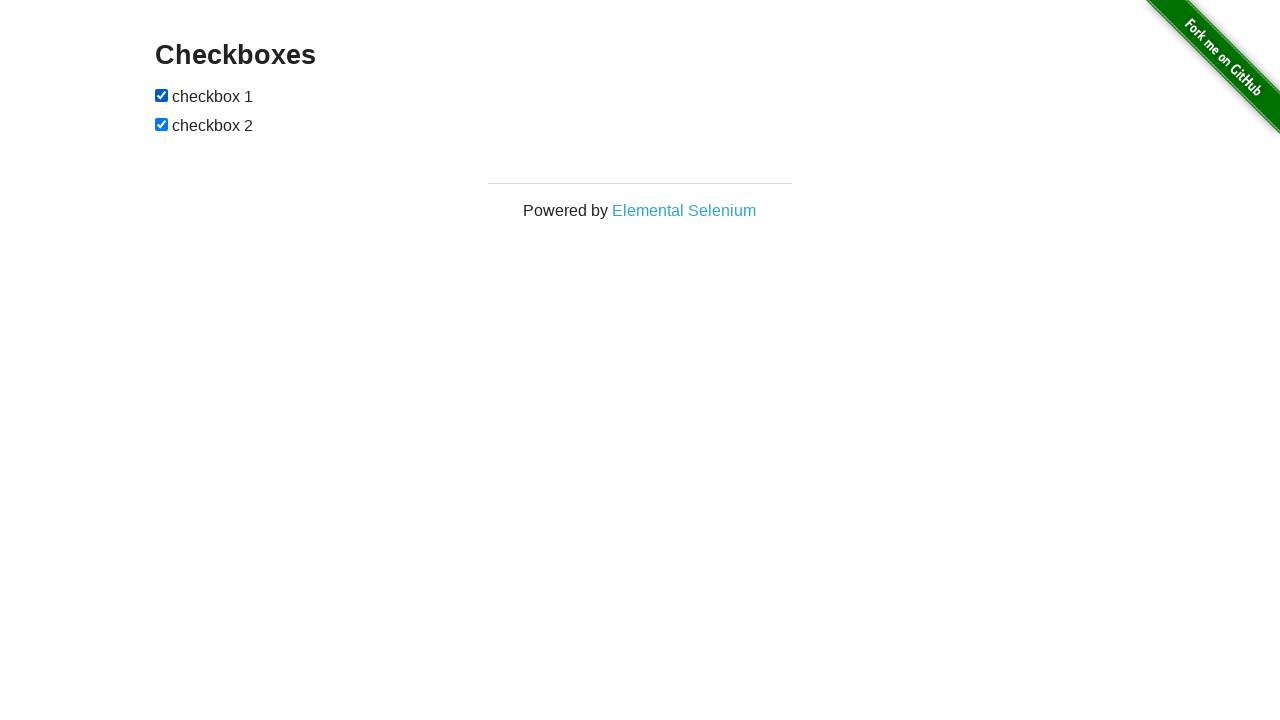